Tests iframe interaction by switching to an iframe and entering text into an input field within it

Starting URL: https://demo.automationtesting.in/Frames.html

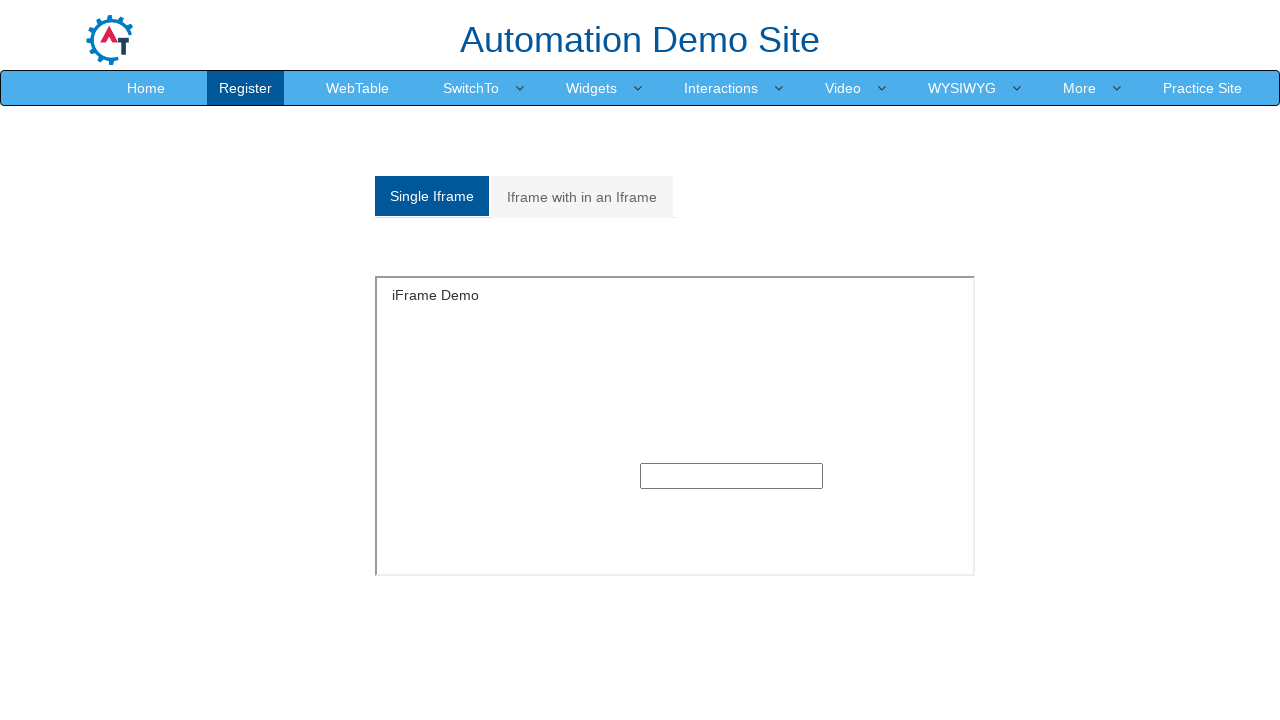

Located iframe with id 'singleframe'
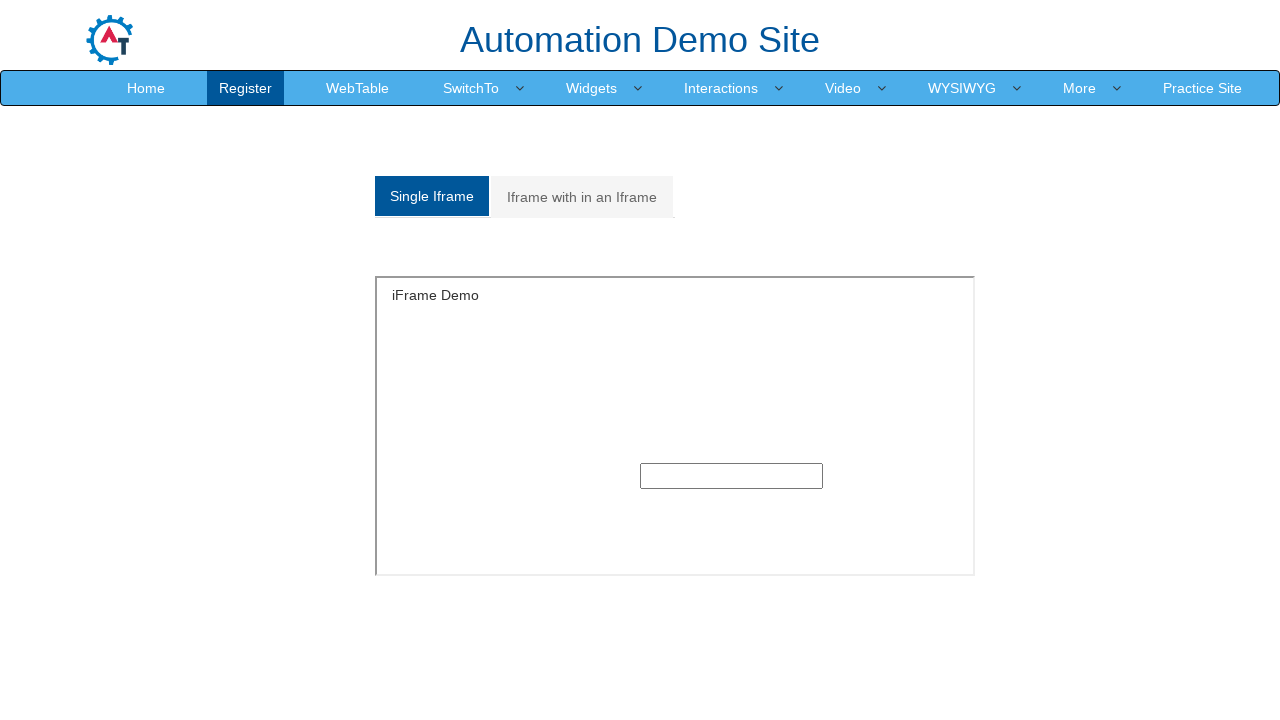

Entered 'Apple' into text input field within iframe on iframe#singleframe >> internal:control=enter-frame >> input[type='text']
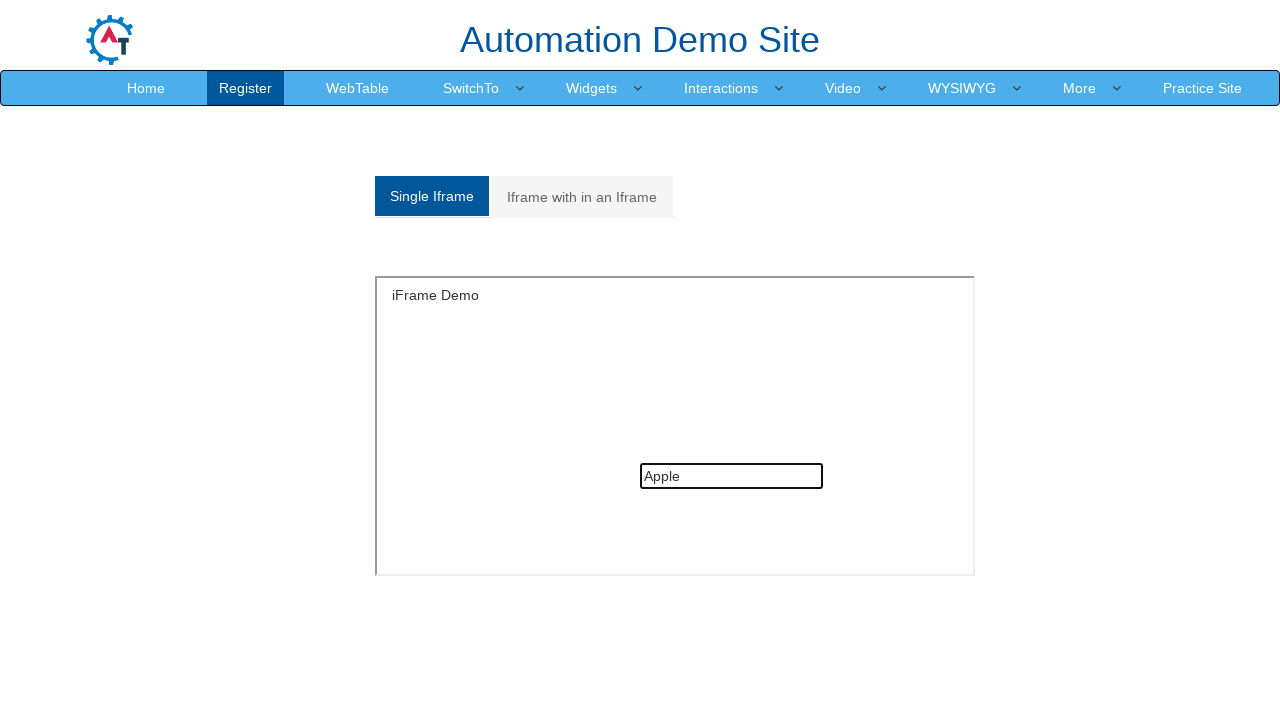

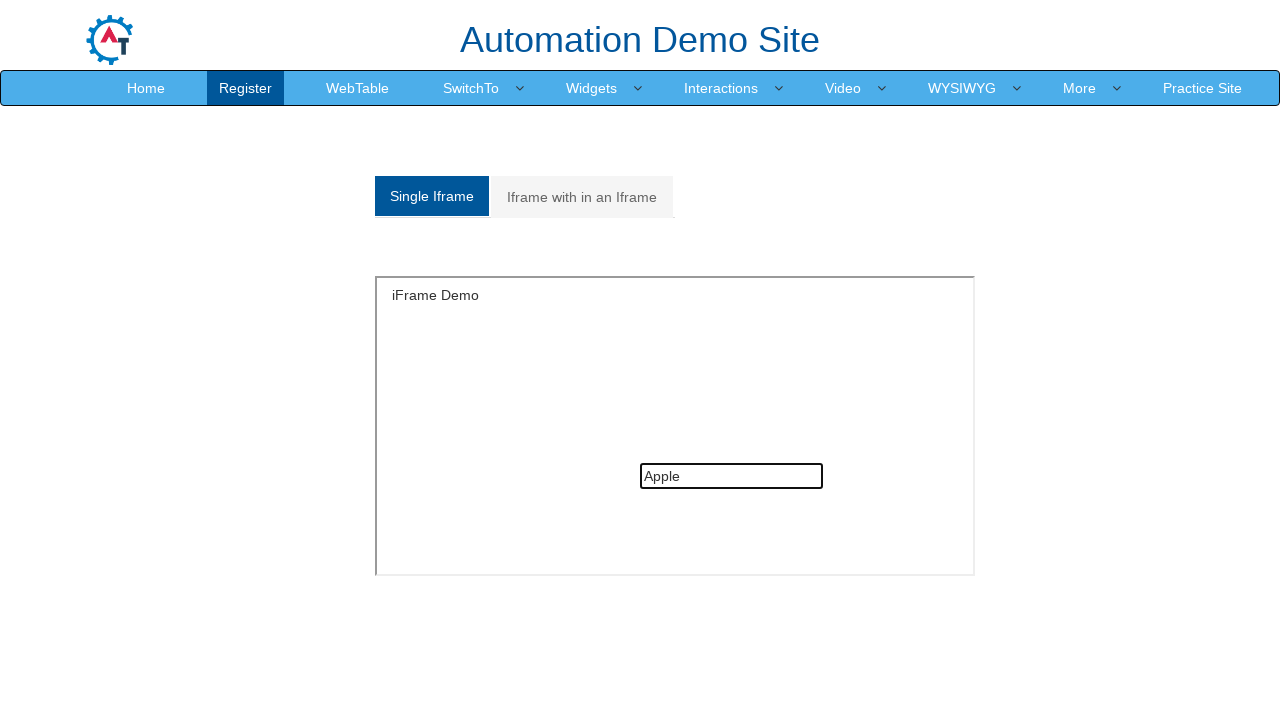